Tests modal dialog functionality by opening a small modal, verifying its presence, and closing it

Starting URL: https://demoqa.com/modal-dialogs

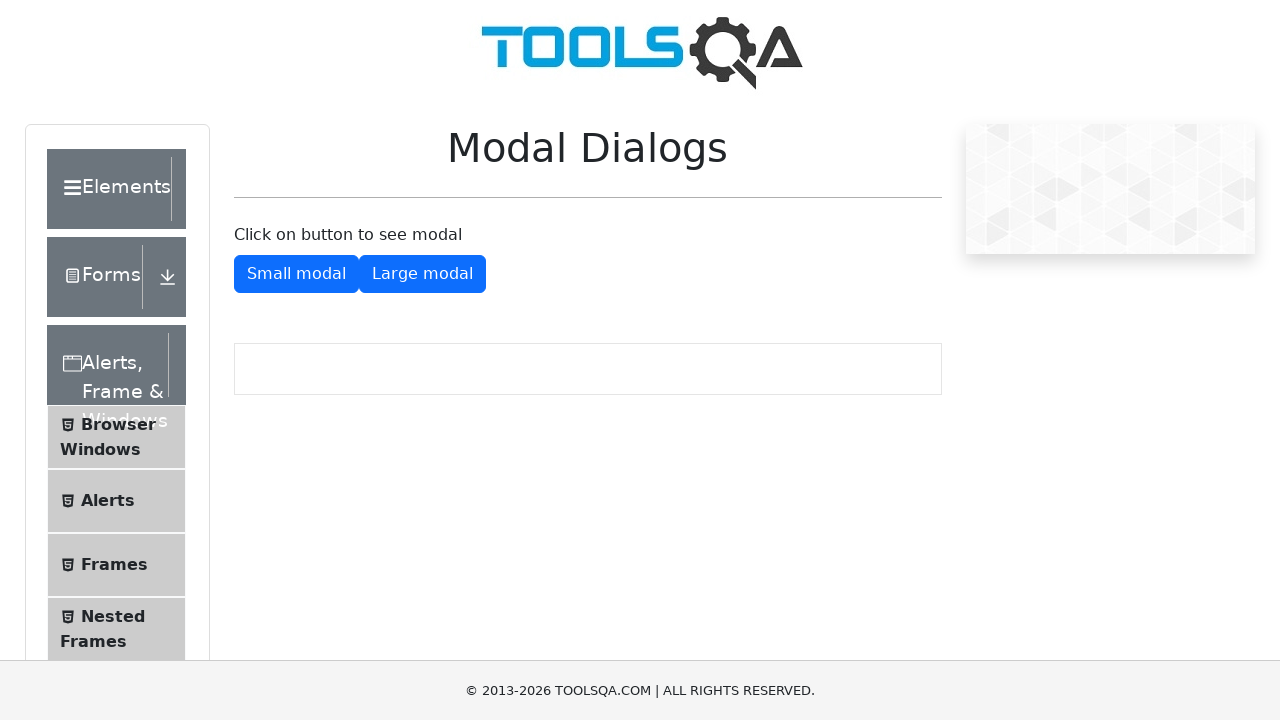

Scrolled down 300px to view modal button
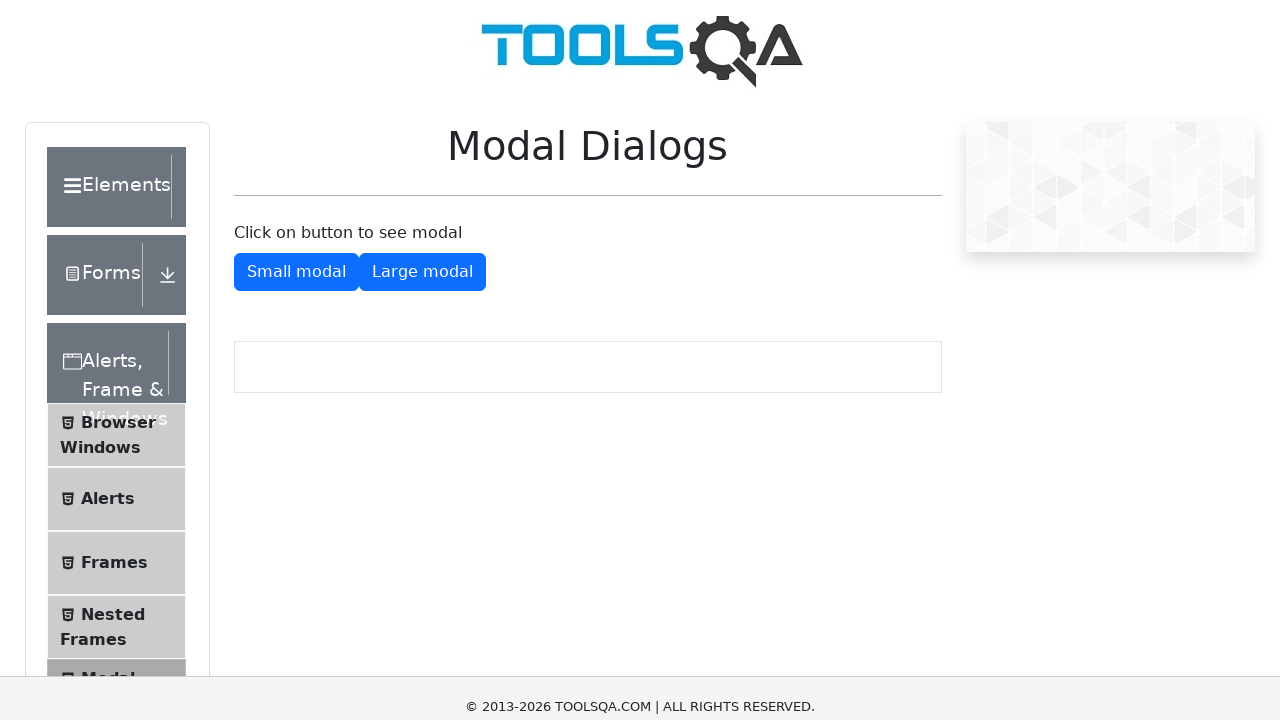

Clicked button to open small modal dialog at (296, 274) on button#showSmallModal
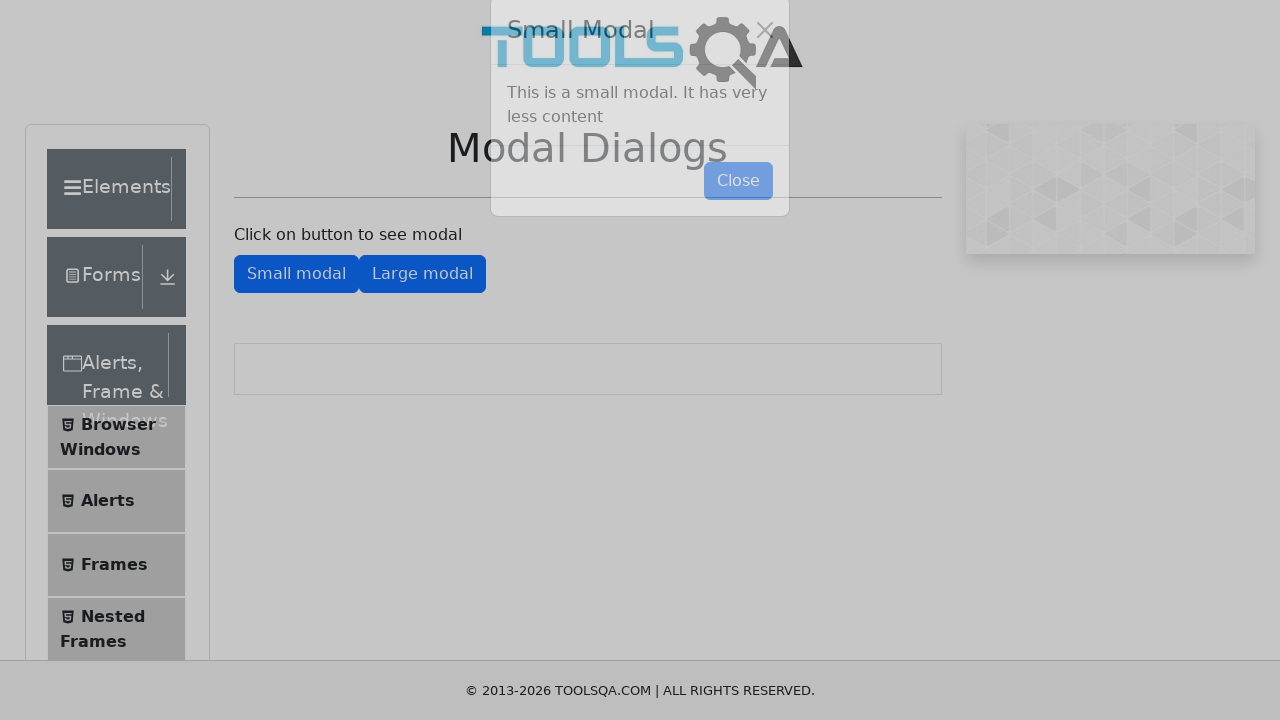

Modal dialog appeared with expected text
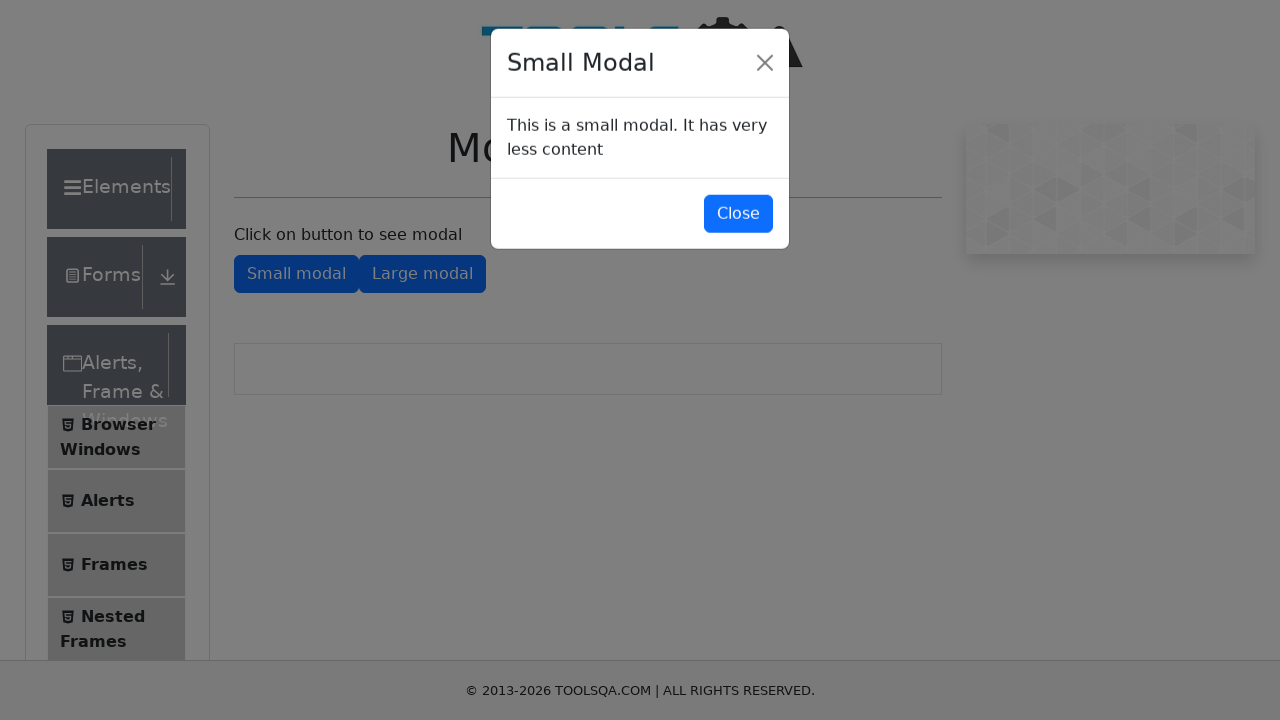

Clicked close button to dismiss modal at (738, 214) on button#closeSmallModal
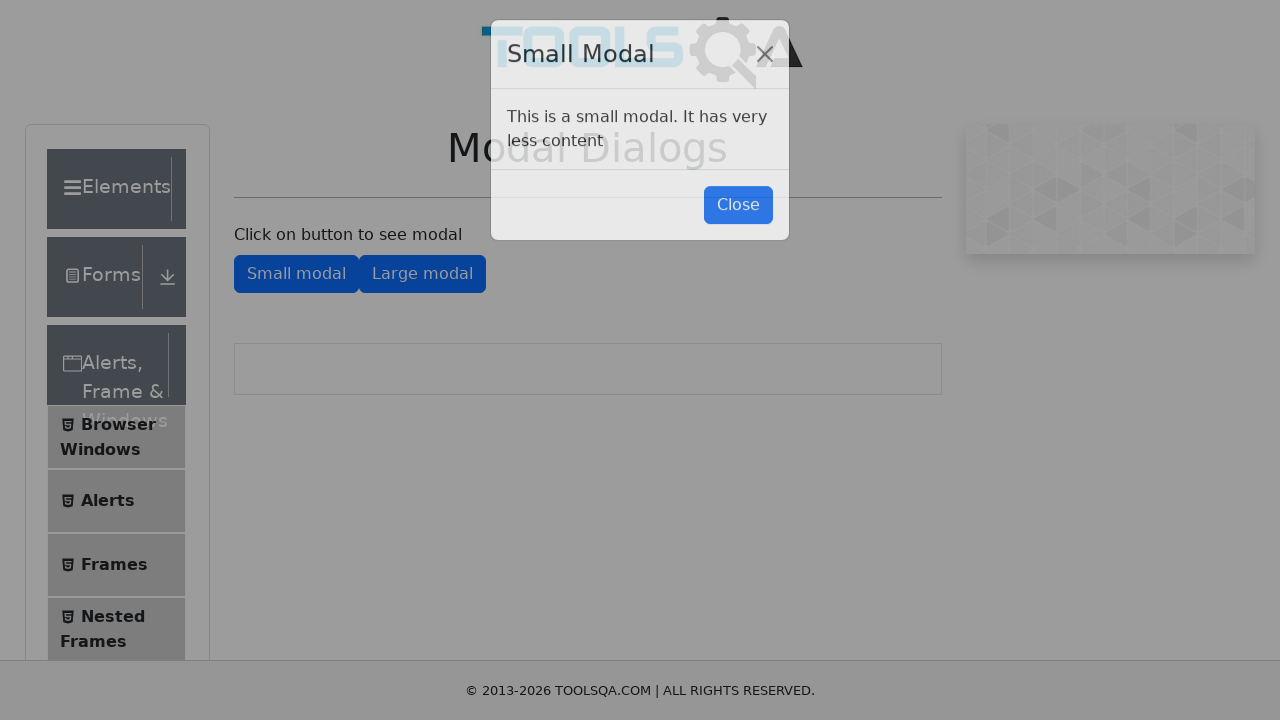

Modal dialog successfully closed and hidden
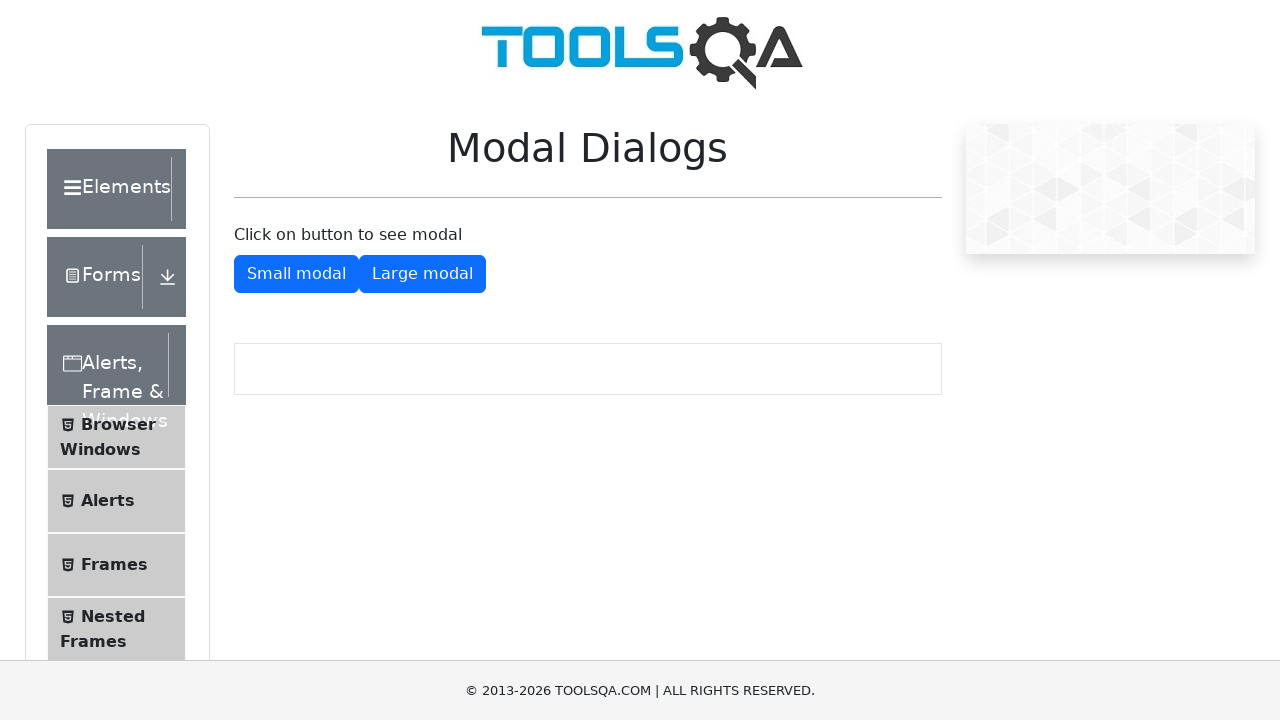

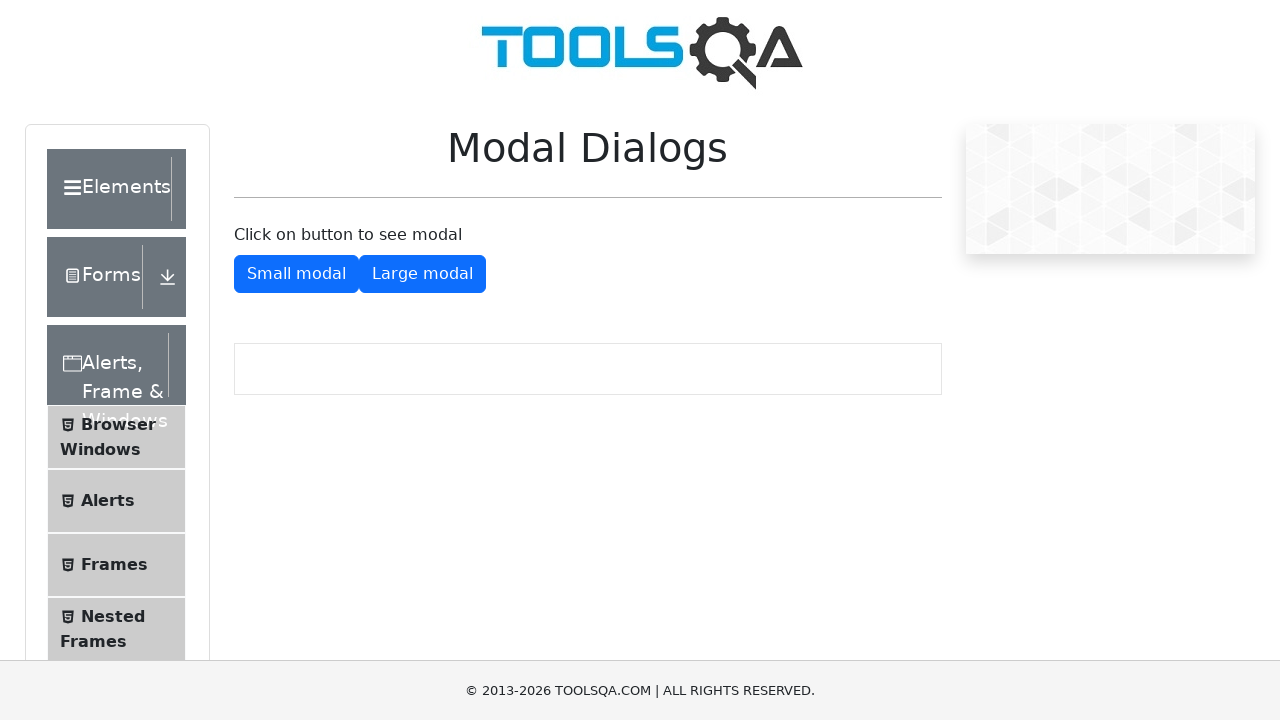